Tests the text box form on demoqa.com by filling in name, email, current address, and permanent address fields, then clearing and re-entering the name, scrolling down, and submitting the form.

Starting URL: https://demoqa.com/text-box

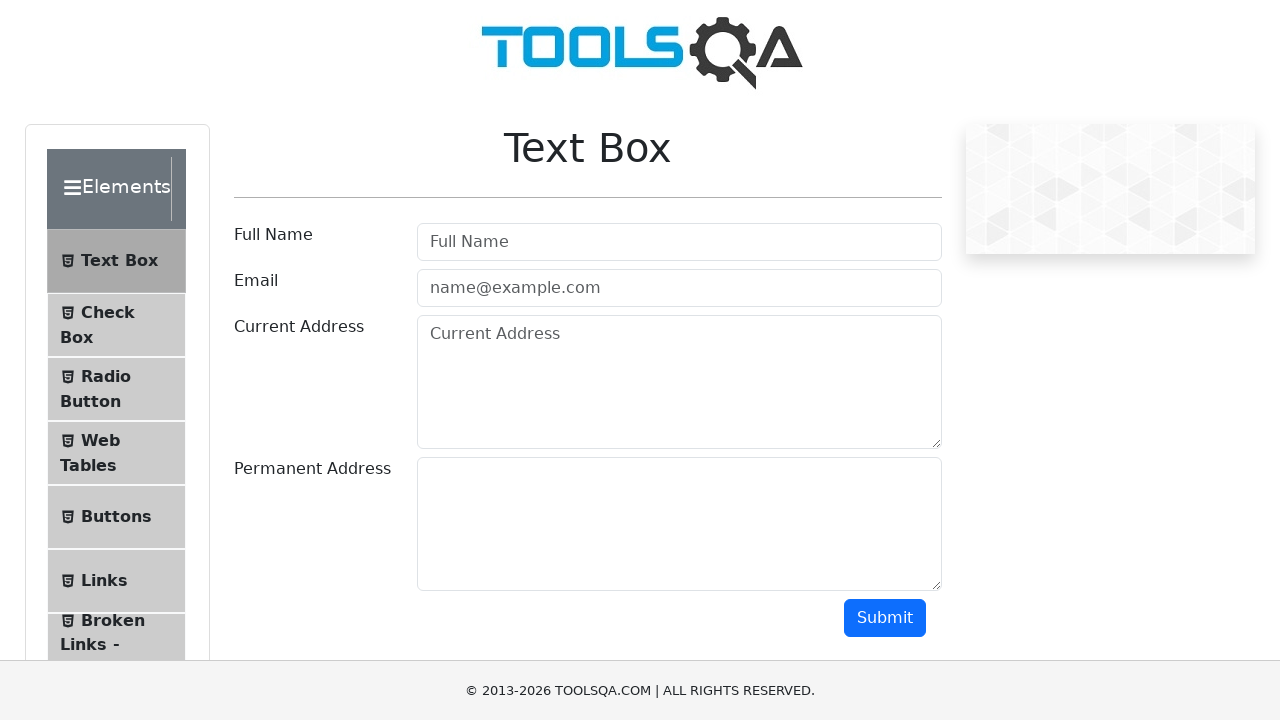

Filled Full Name field with 'testing' on #userName
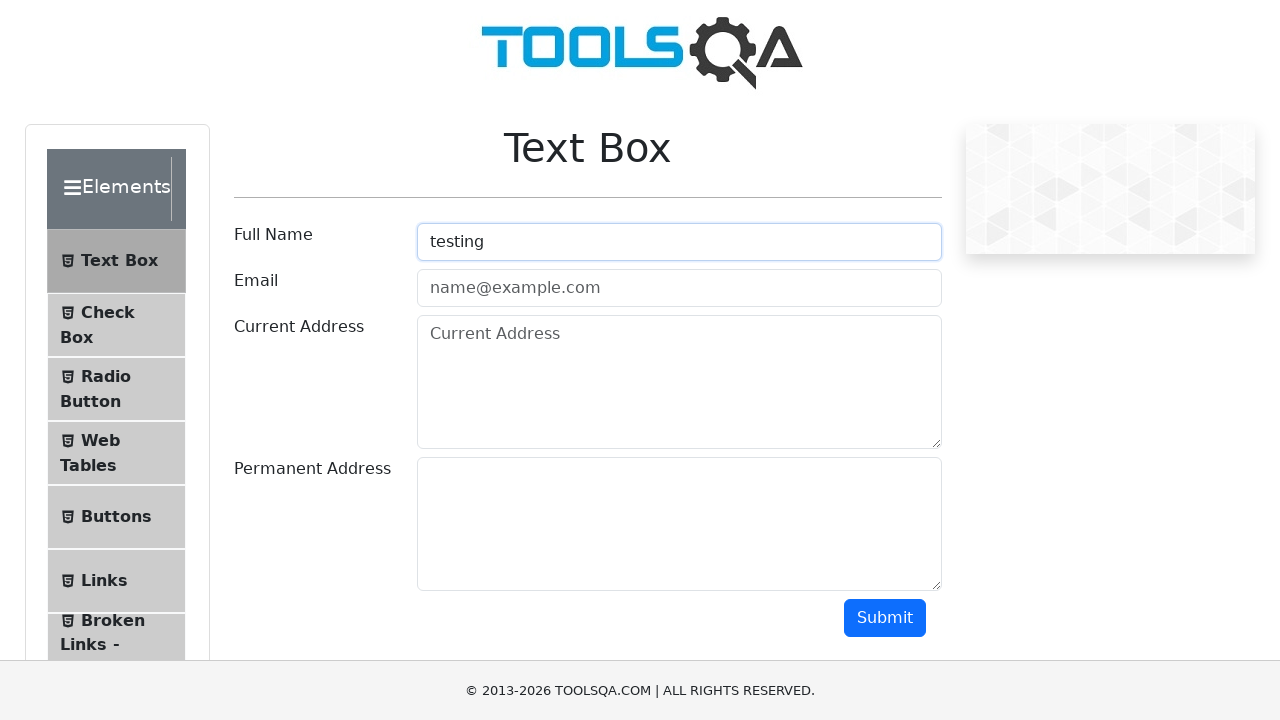

Filled Email field with 'hafisa@gmail.com' on input[placeholder='name@example.com']
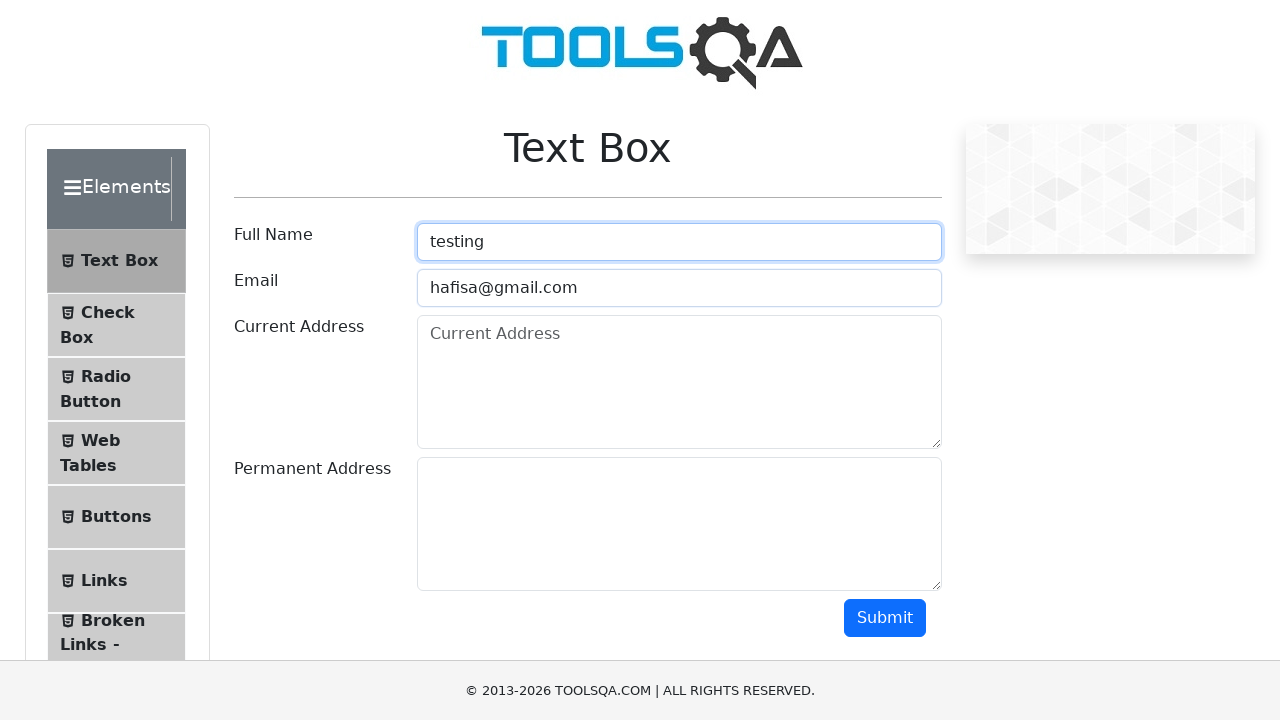

Filled Current Address field with 'Address' on #currentAddress
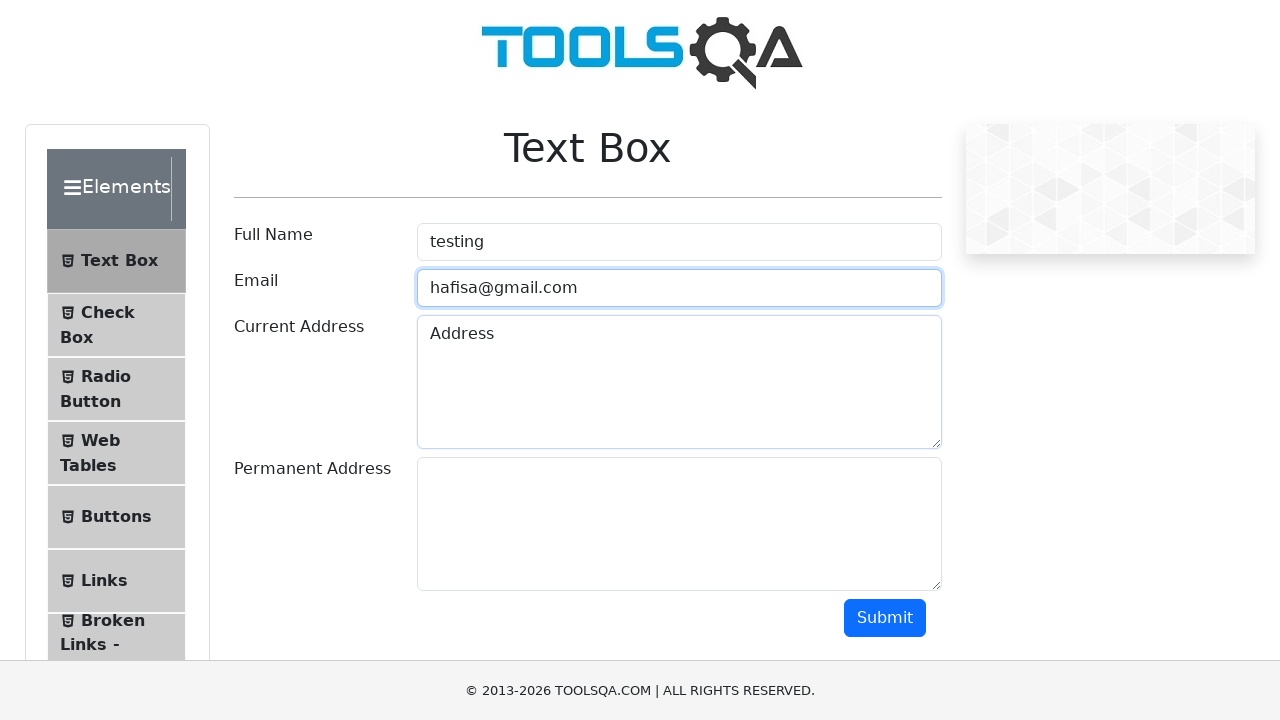

Filled Permanent Address field with 'permanentAddress' on #permanentAddress
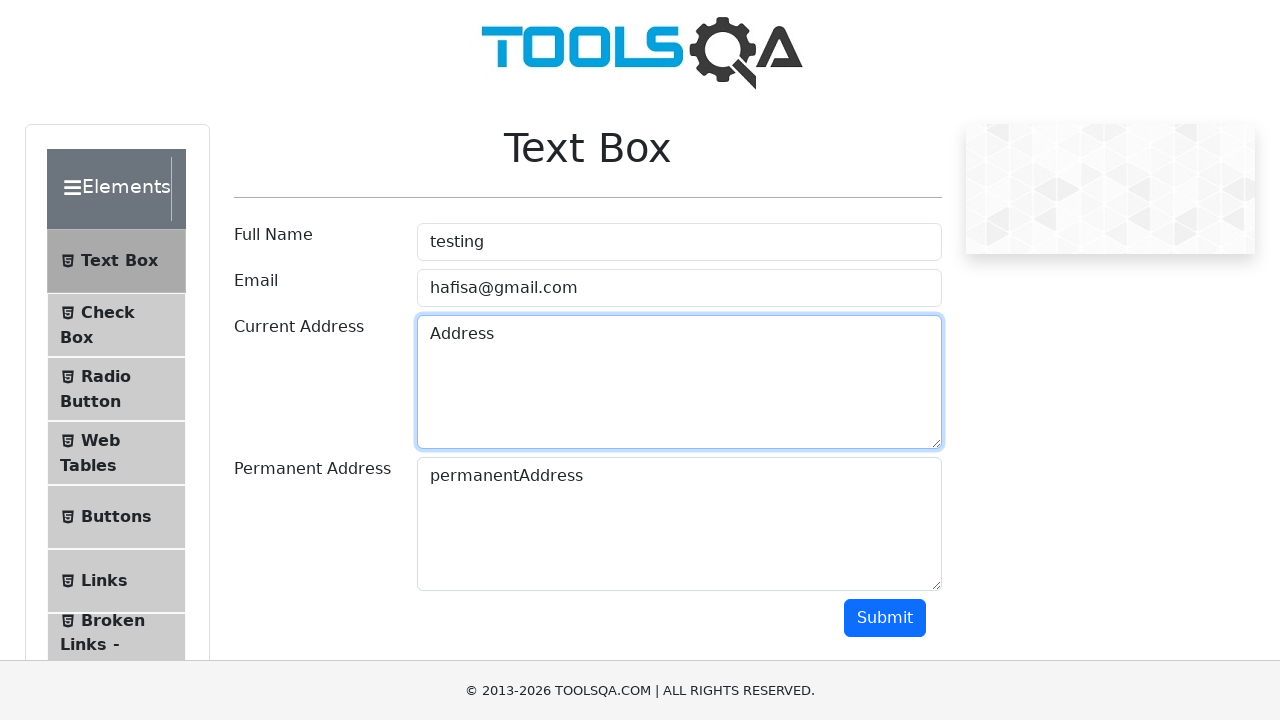

Cleared Full Name field on #userName
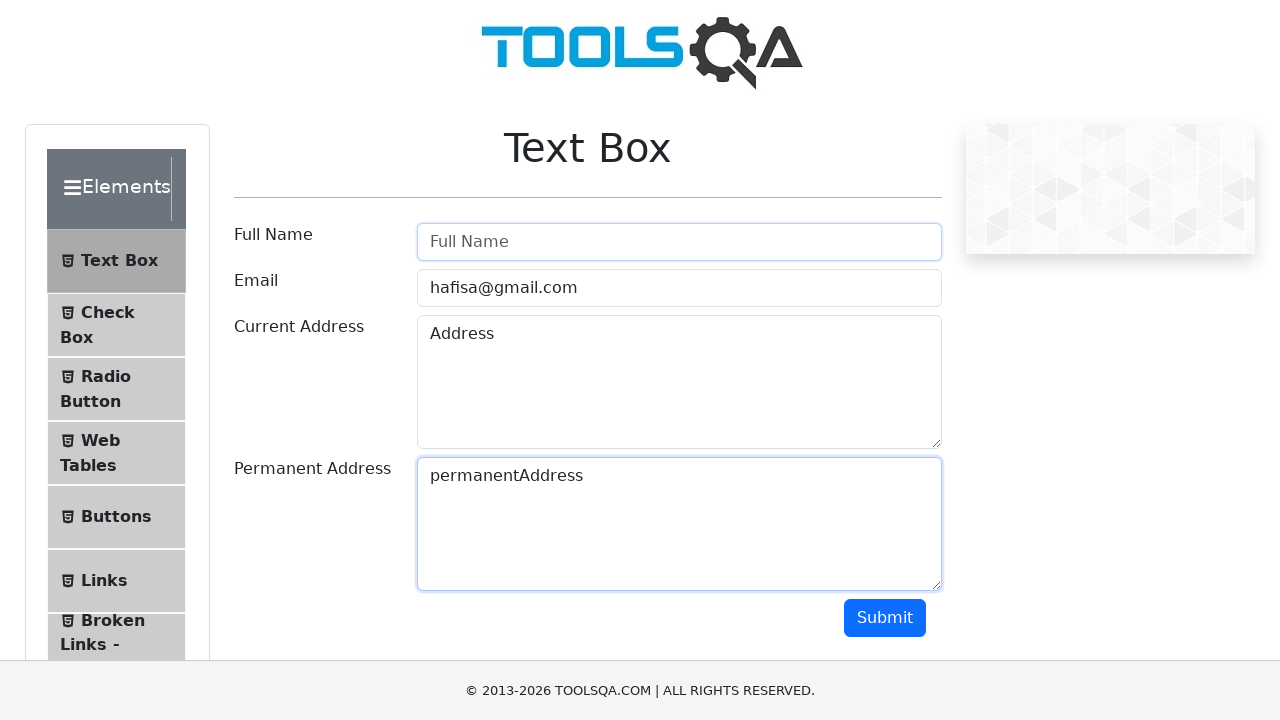

Re-entered Full Name field with 'software' on #userName
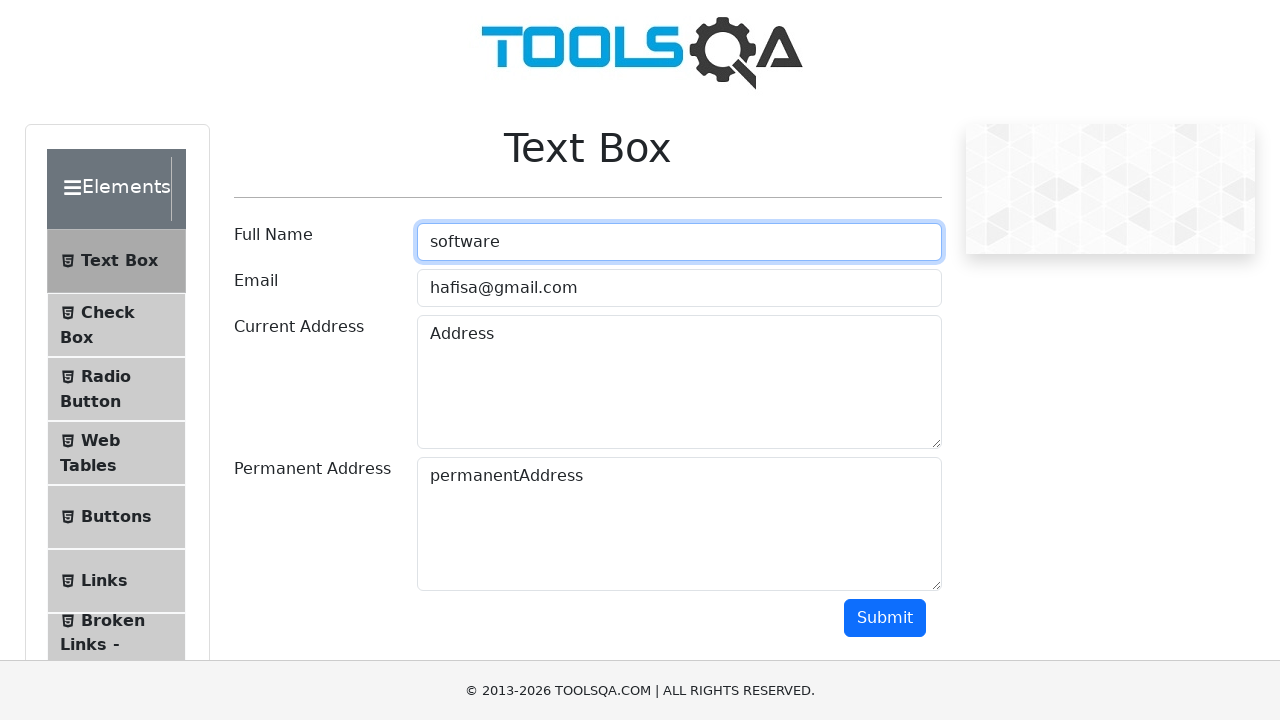

Scrolled submit button into view
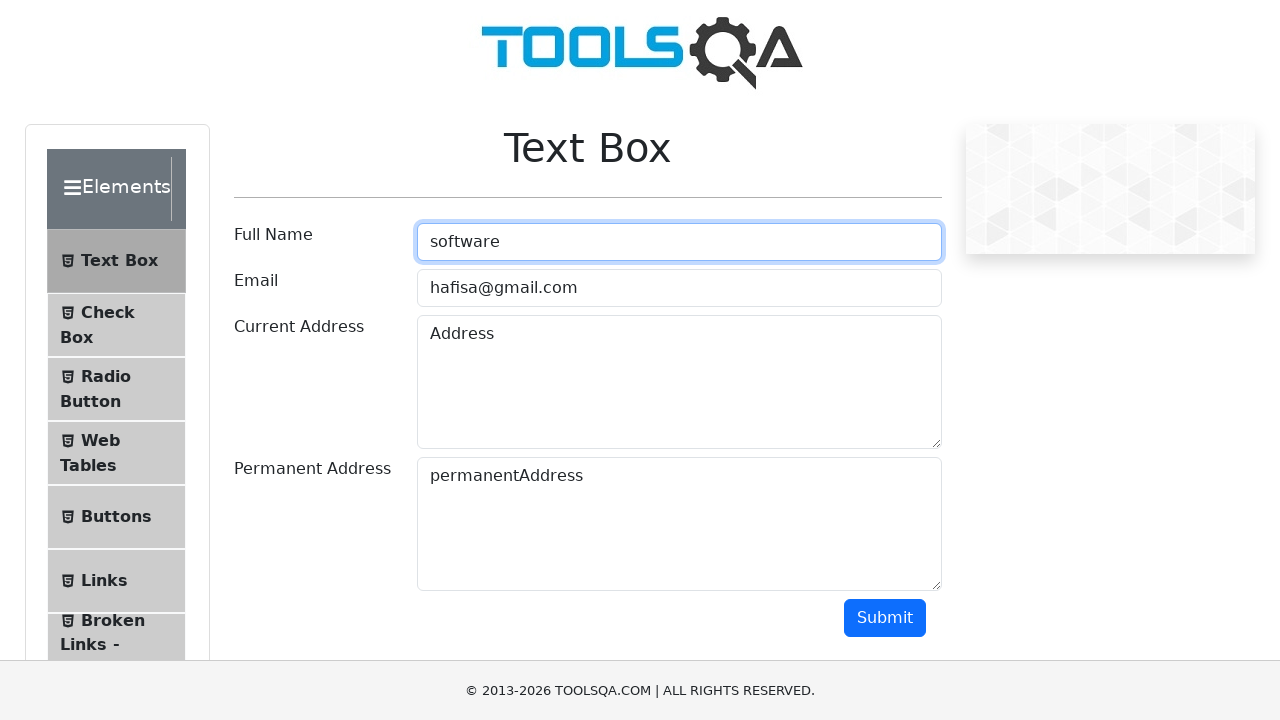

Clicked submit button at (885, 618) on #submit
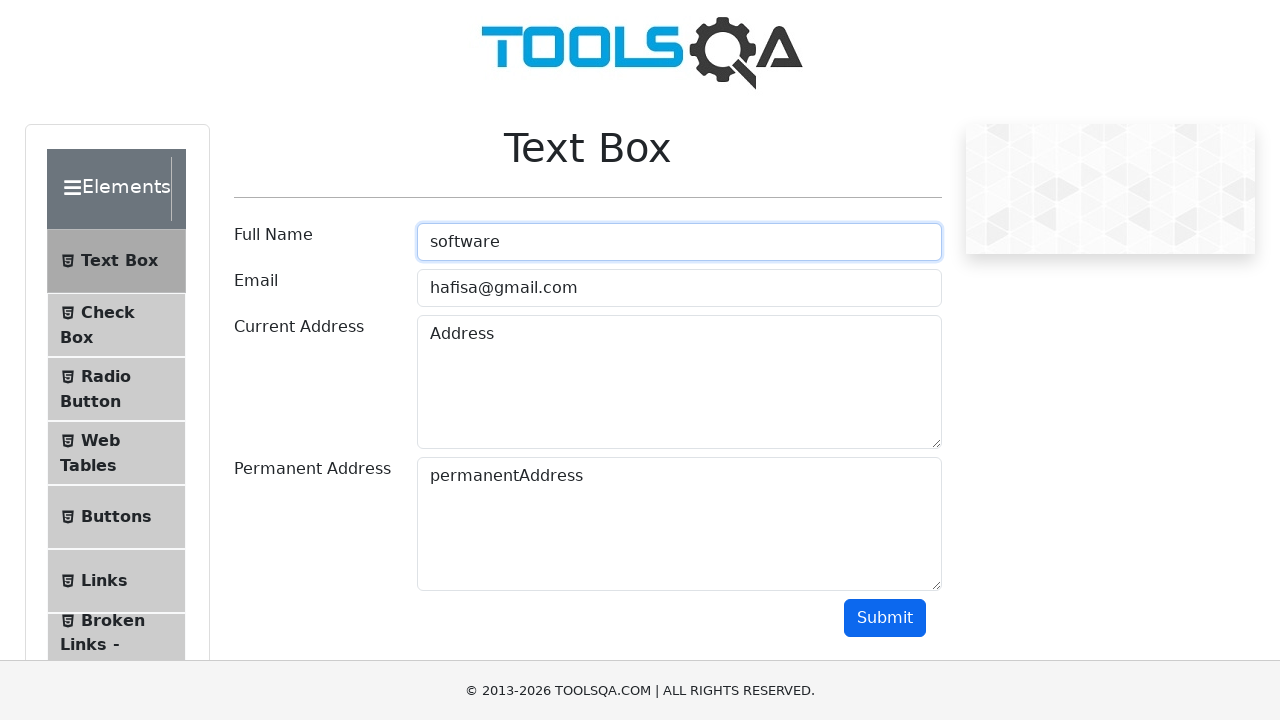

Form output appeared after submission
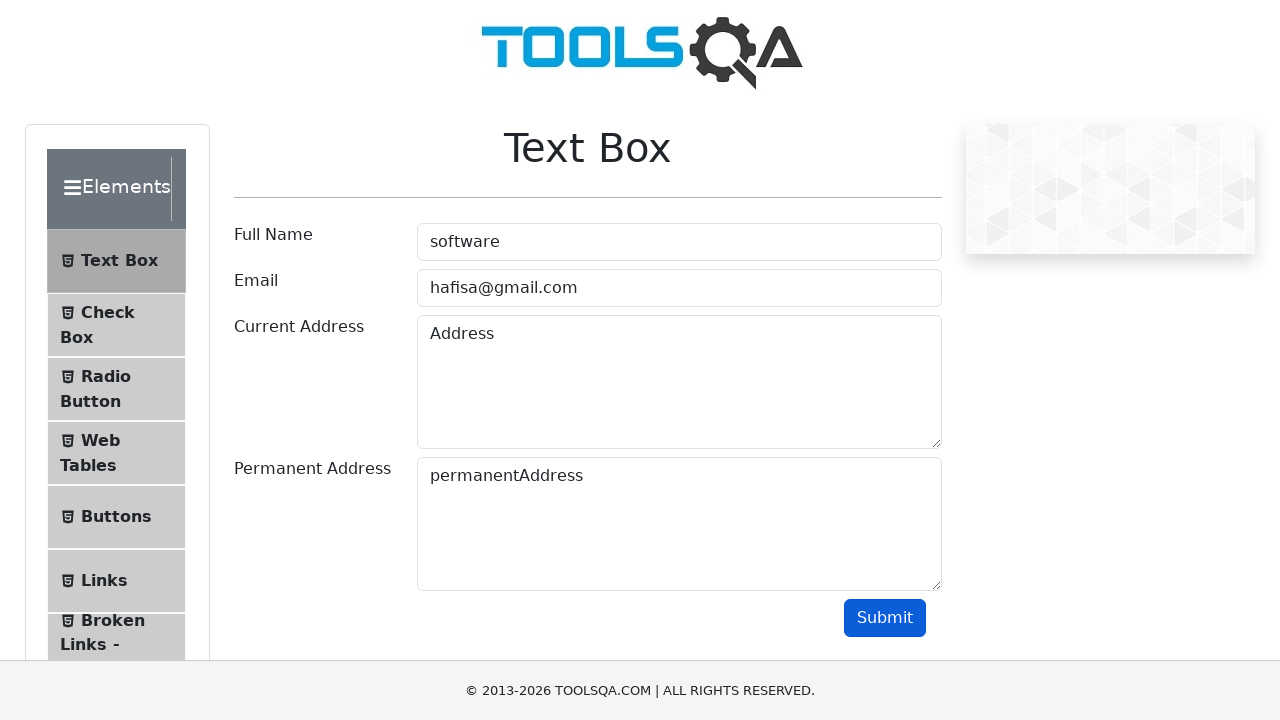

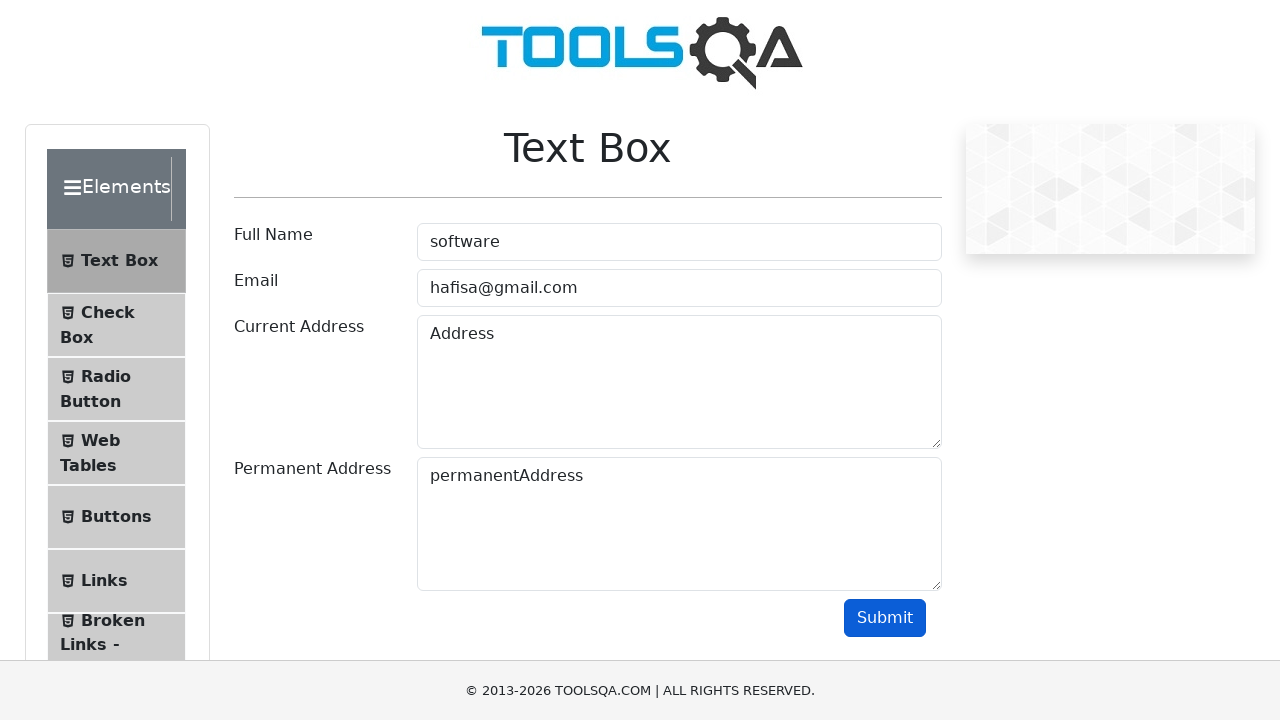